Tests basic browser navigation functionality by navigating to a page, then using browser back and forward navigation controls

Starting URL: https://rahulshettyacademy.com/locatorspractice/

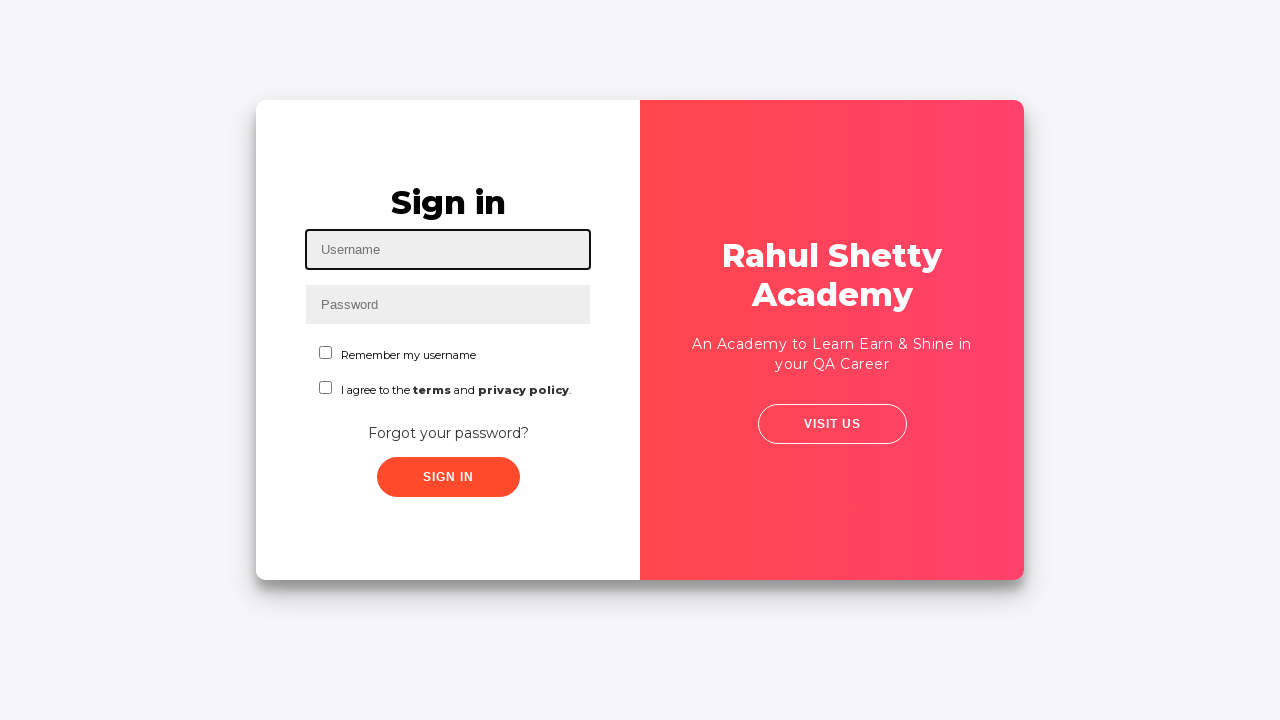

Navigated back in browser history
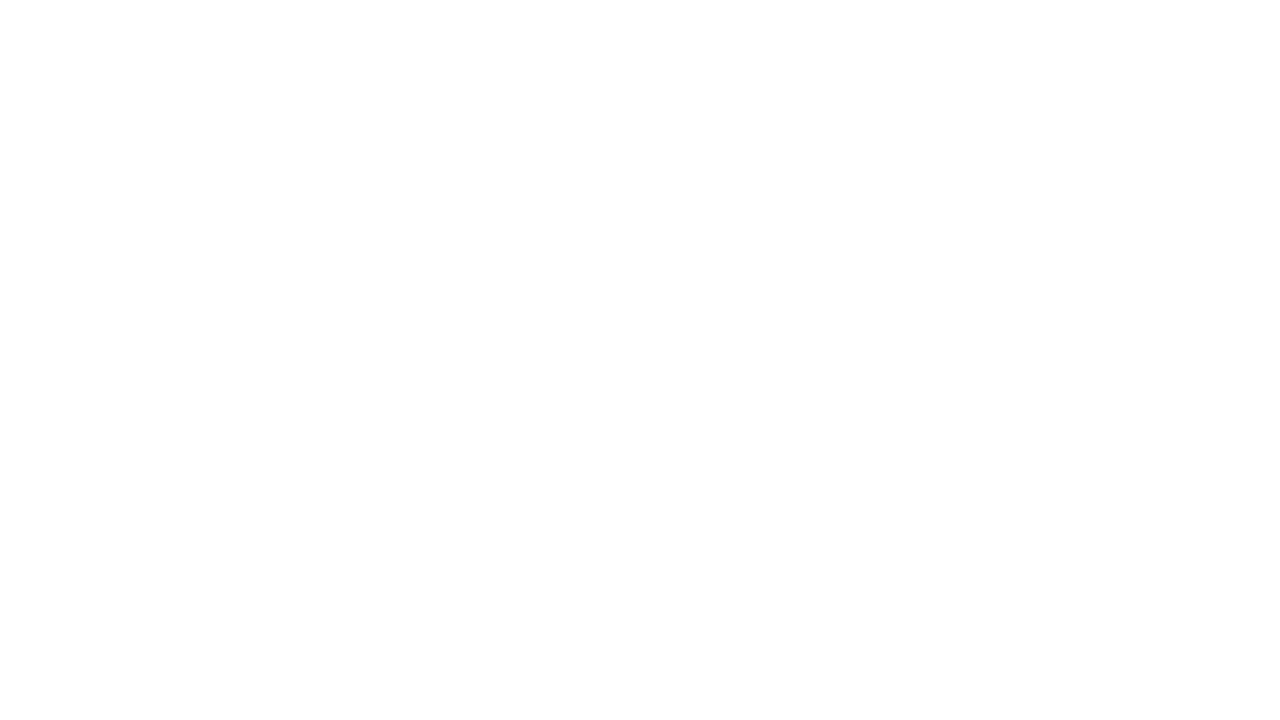

Navigated forward in browser history
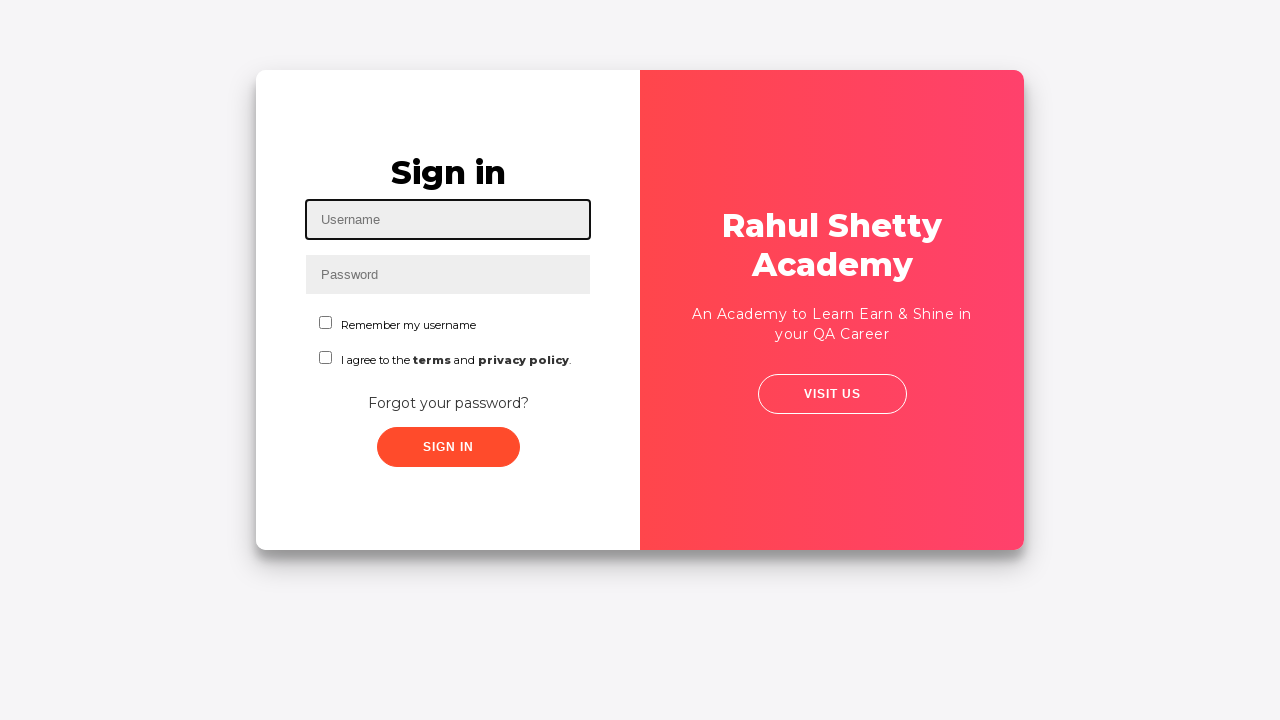

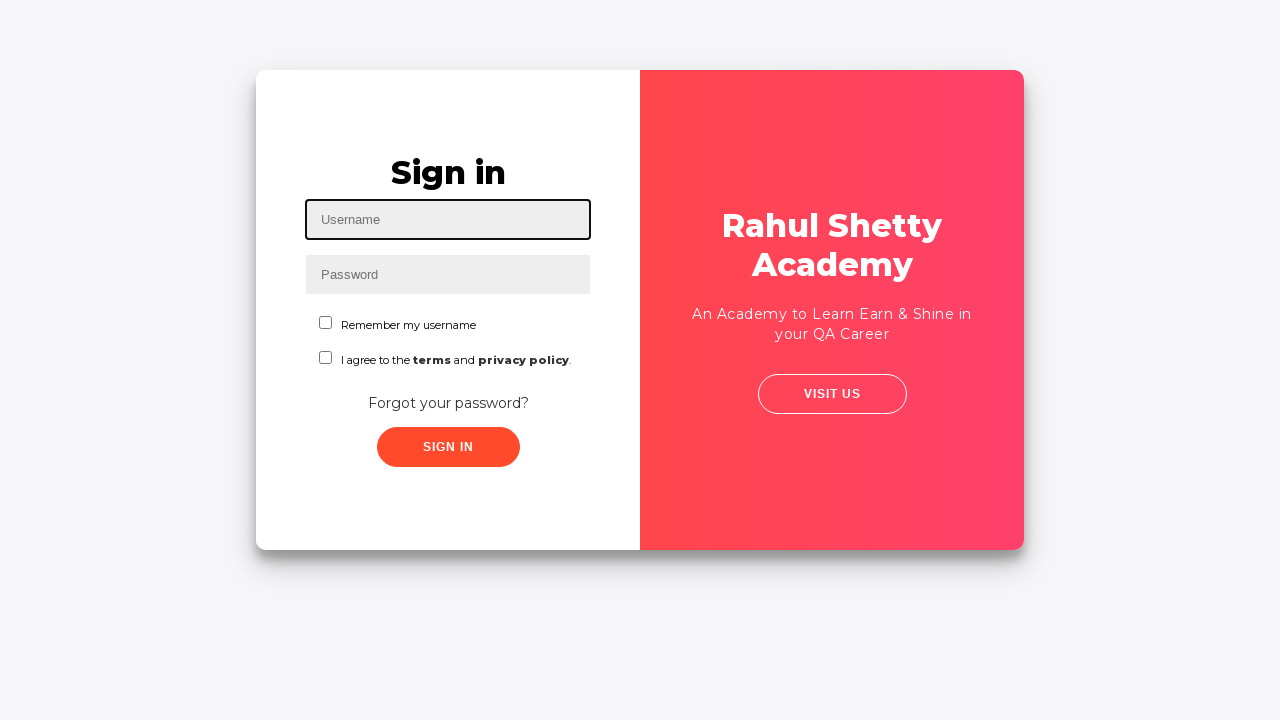